Tests a loading images page by waiting for at least 3 images to load and verifying they are present on the page

Starting URL: https://bonigarcia.dev/selenium-webdriver-java/loading-images.html

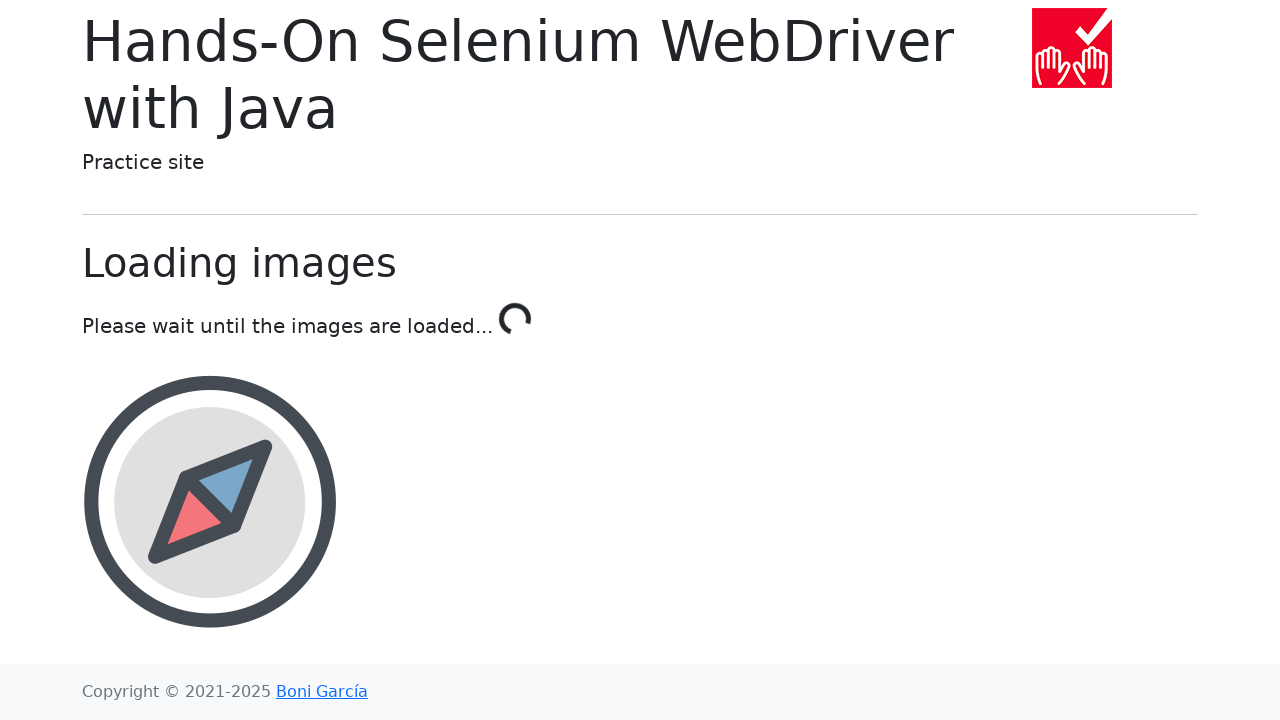

Waited for at least 3 images to load on the page
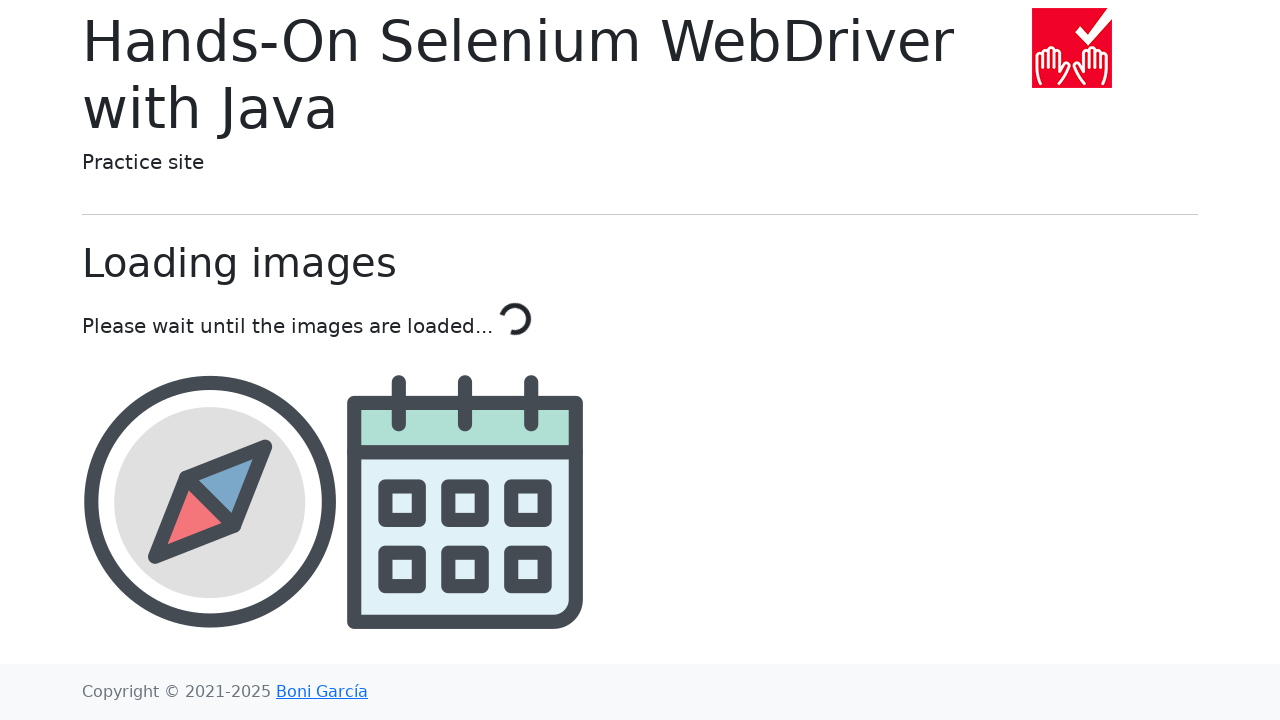

Located all img elements on the page
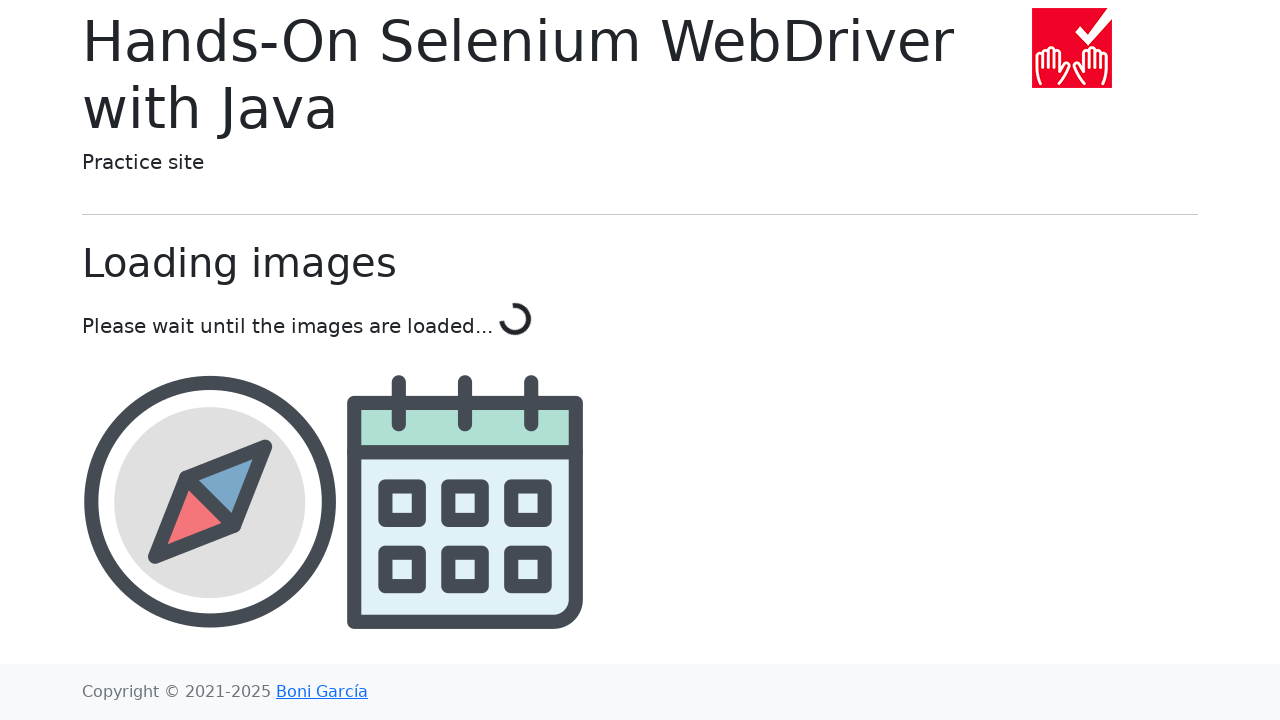

Verified third image is visible on the page
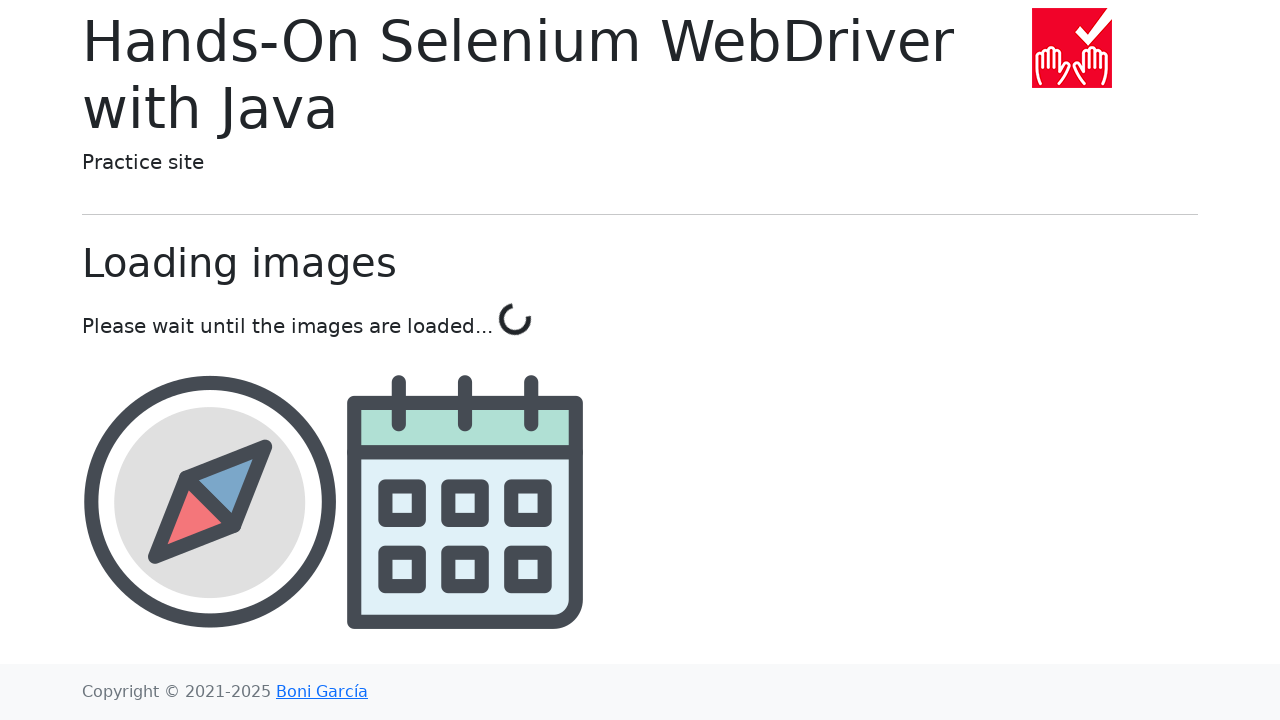

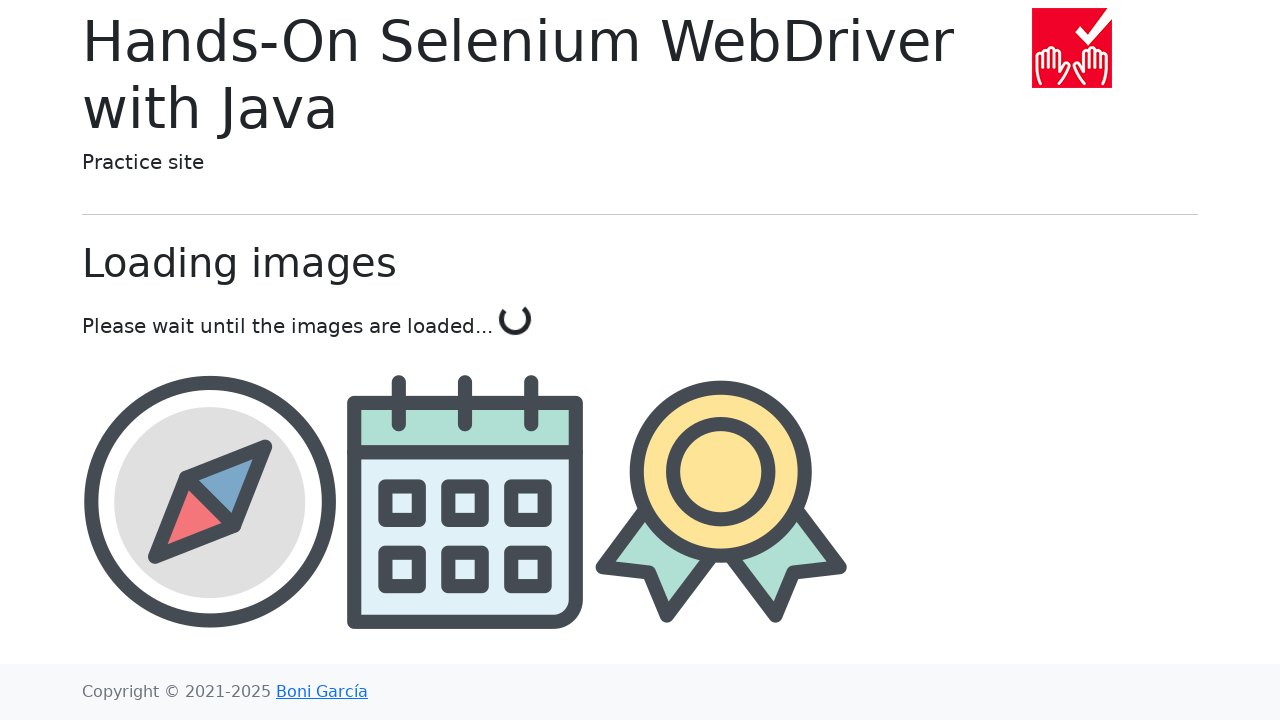